Tests the search functionality by entering "tshirts" in the search field on the main page

Starting URL: https://www.thesouledstore.com/

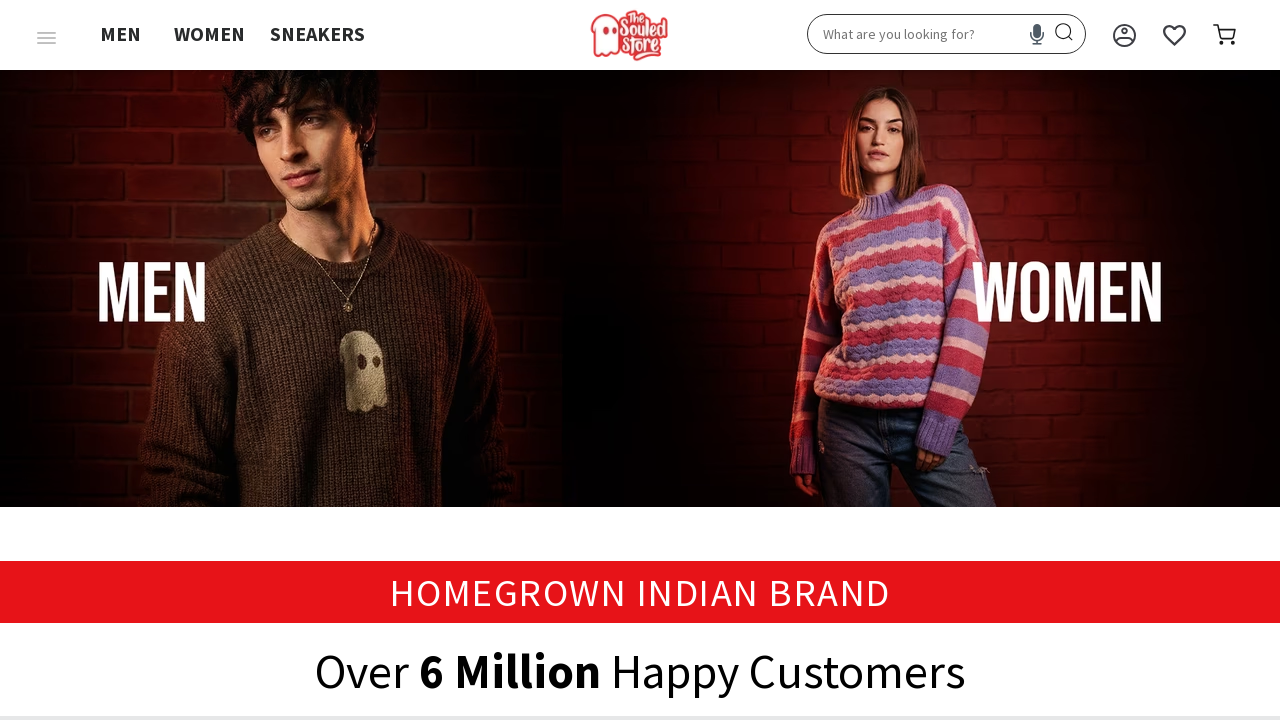

Filled search field with 'tshirts' on #search
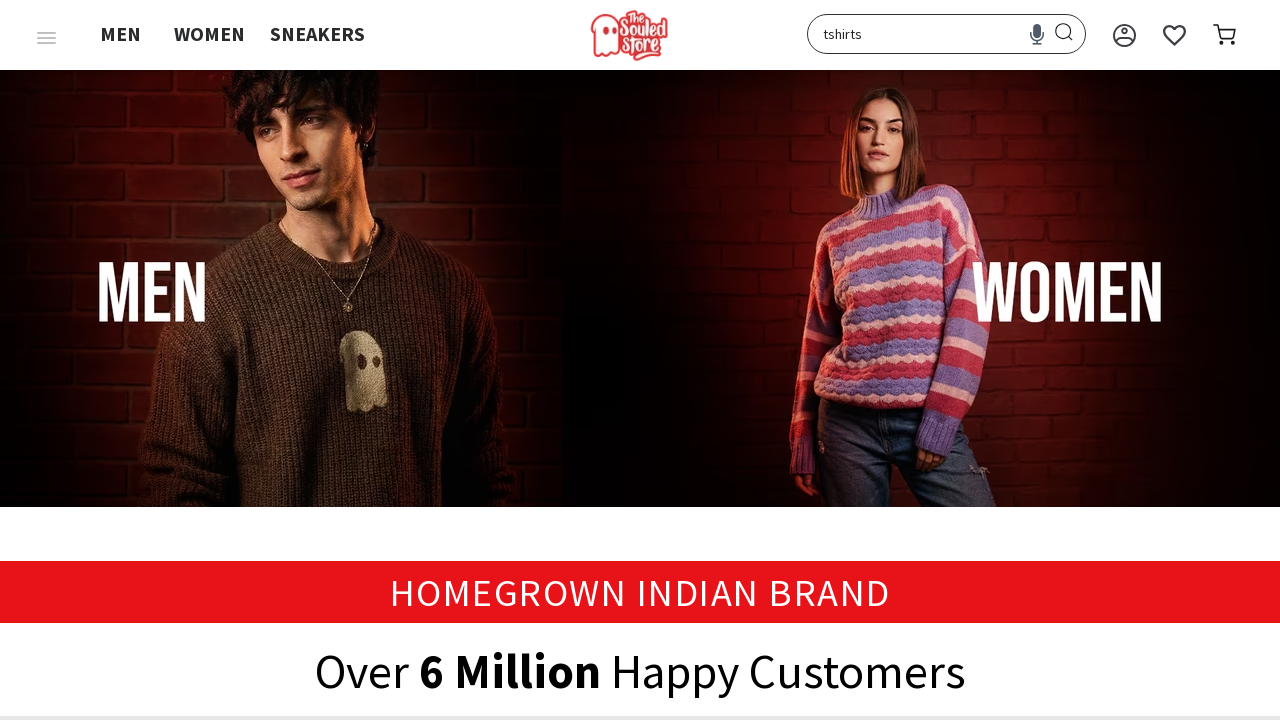

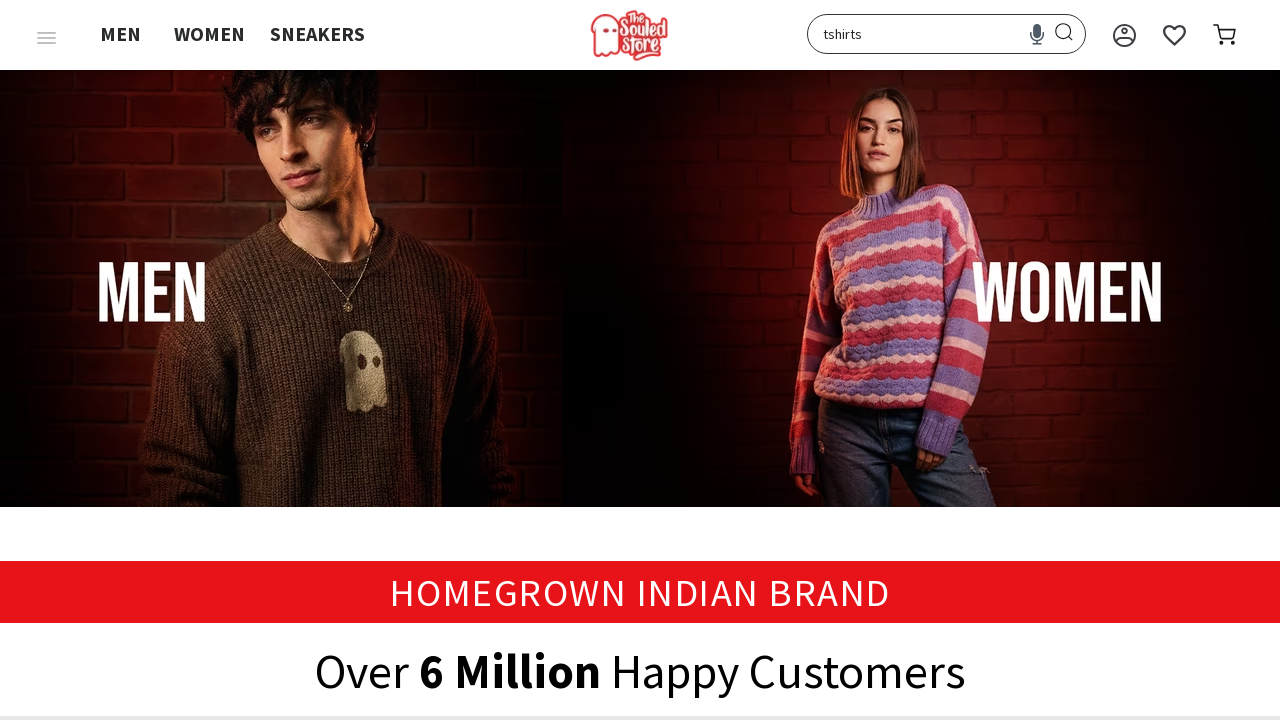